Tests the filter functionality on a vegetable offers page by searching for "Rice" and verifying that all displayed results contain the search term

Starting URL: https://rahulshettyacademy.com/seleniumPractise/#/offers

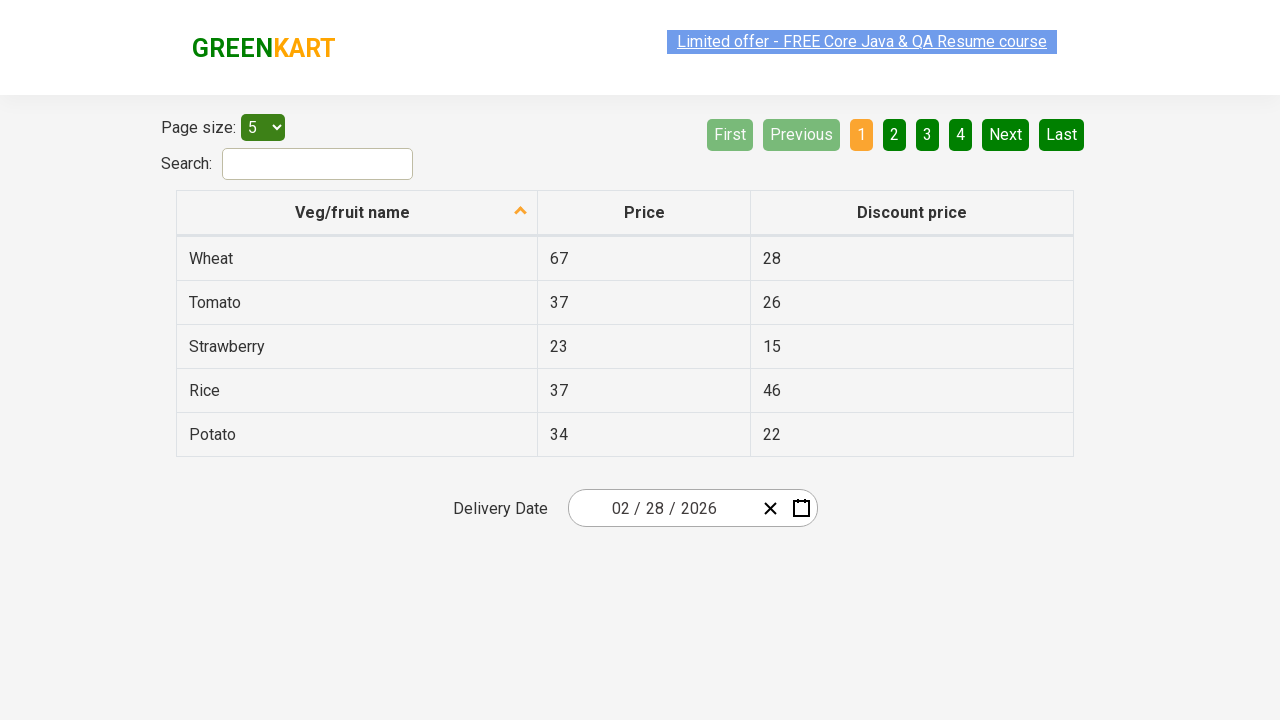

Filled search field with 'Rice' to filter vegetables on #search-field
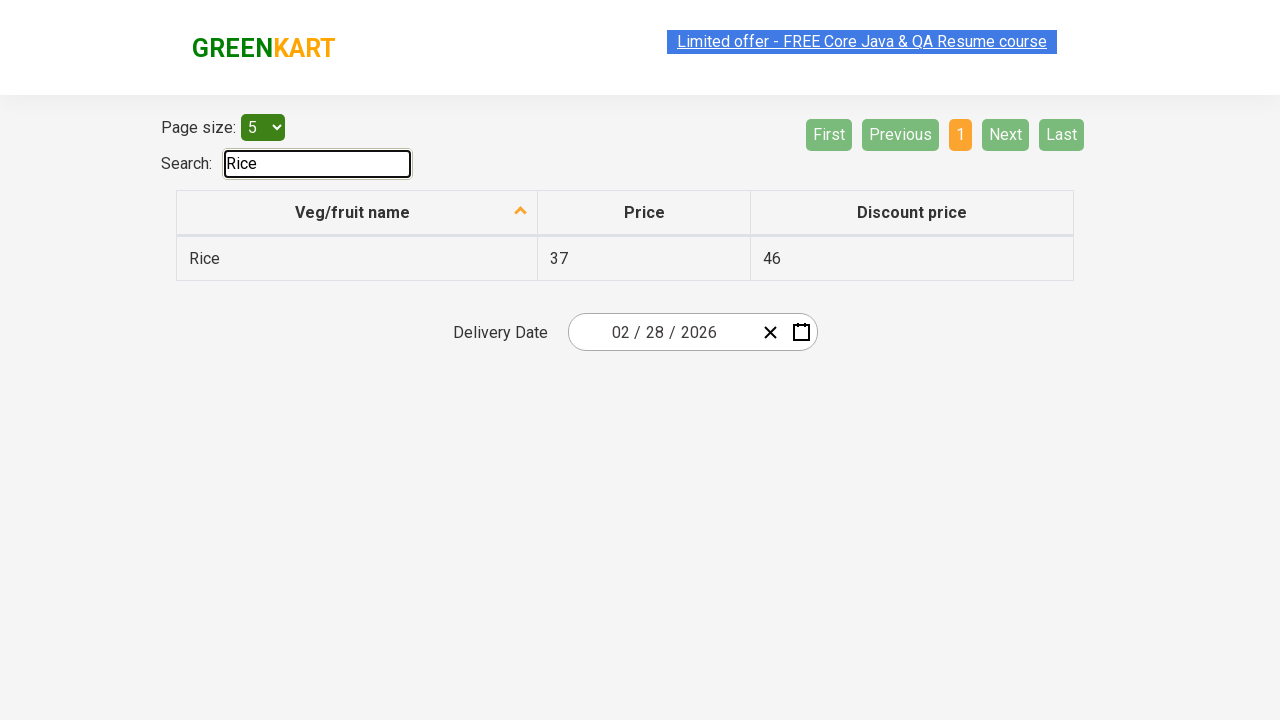

Filtered results loaded successfully
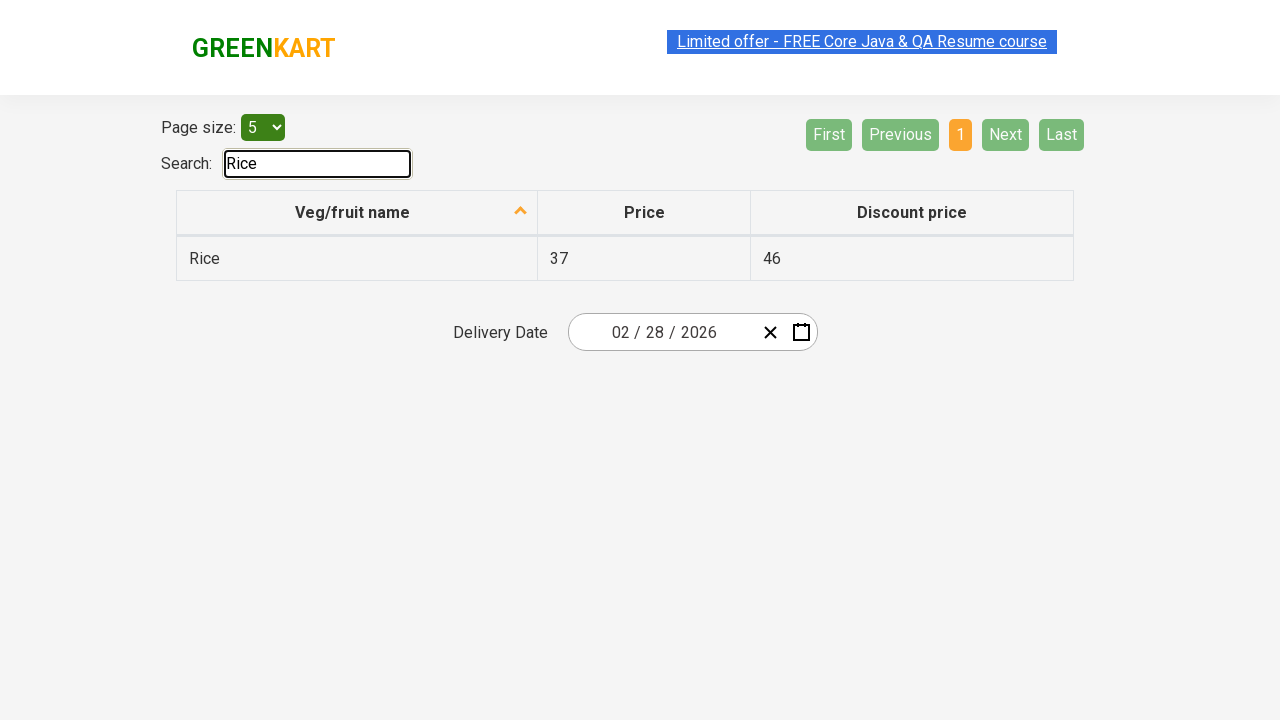

Retrieved 1 vegetable results from filtered search
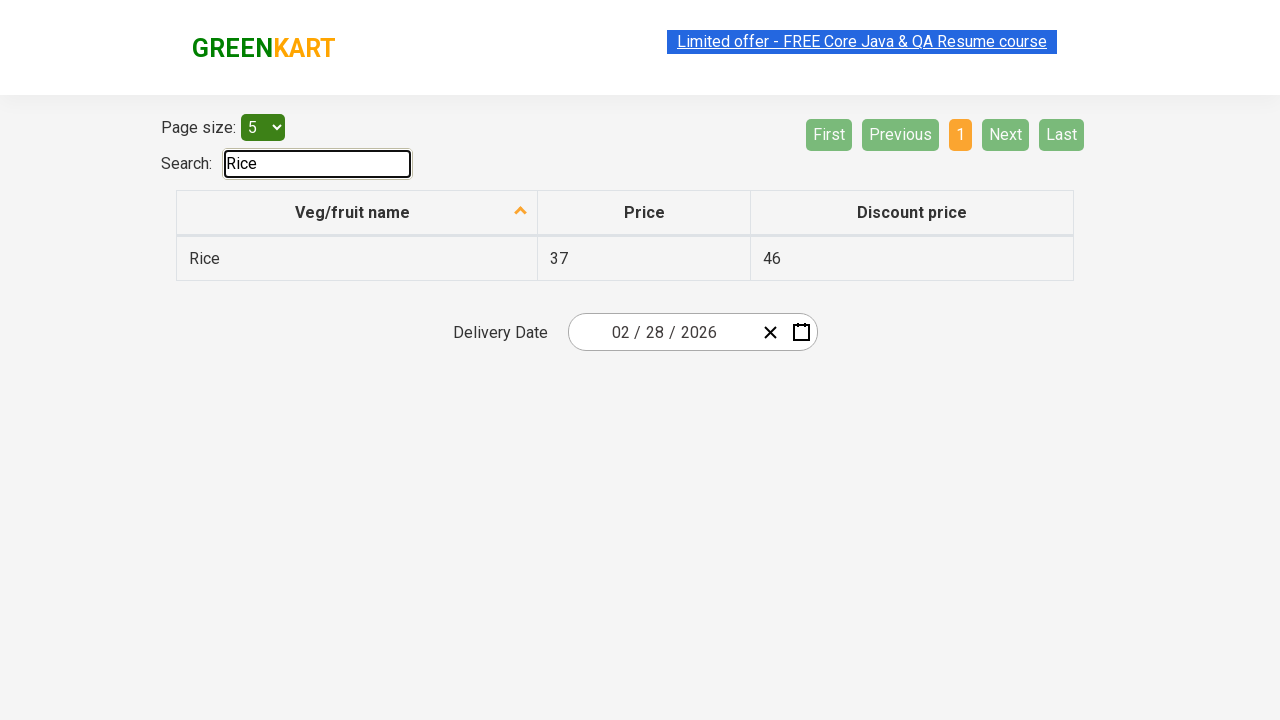

Verified that filtered results contain at least one vegetable entry
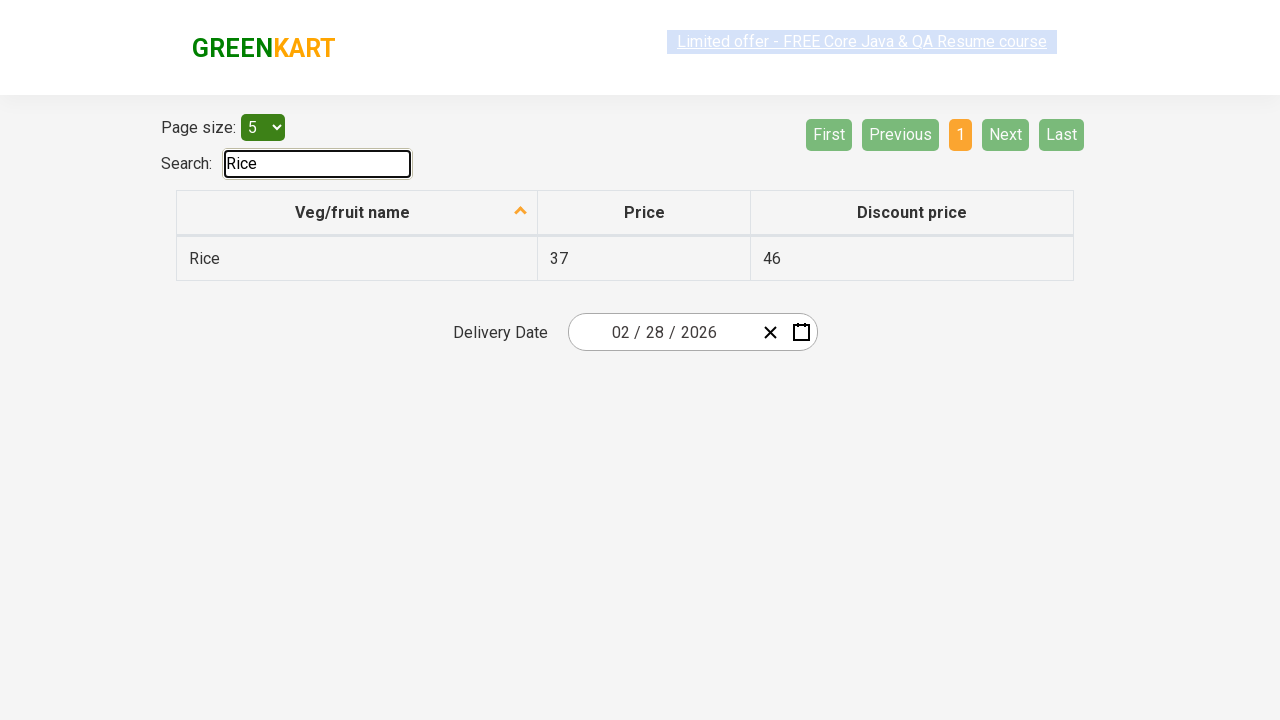

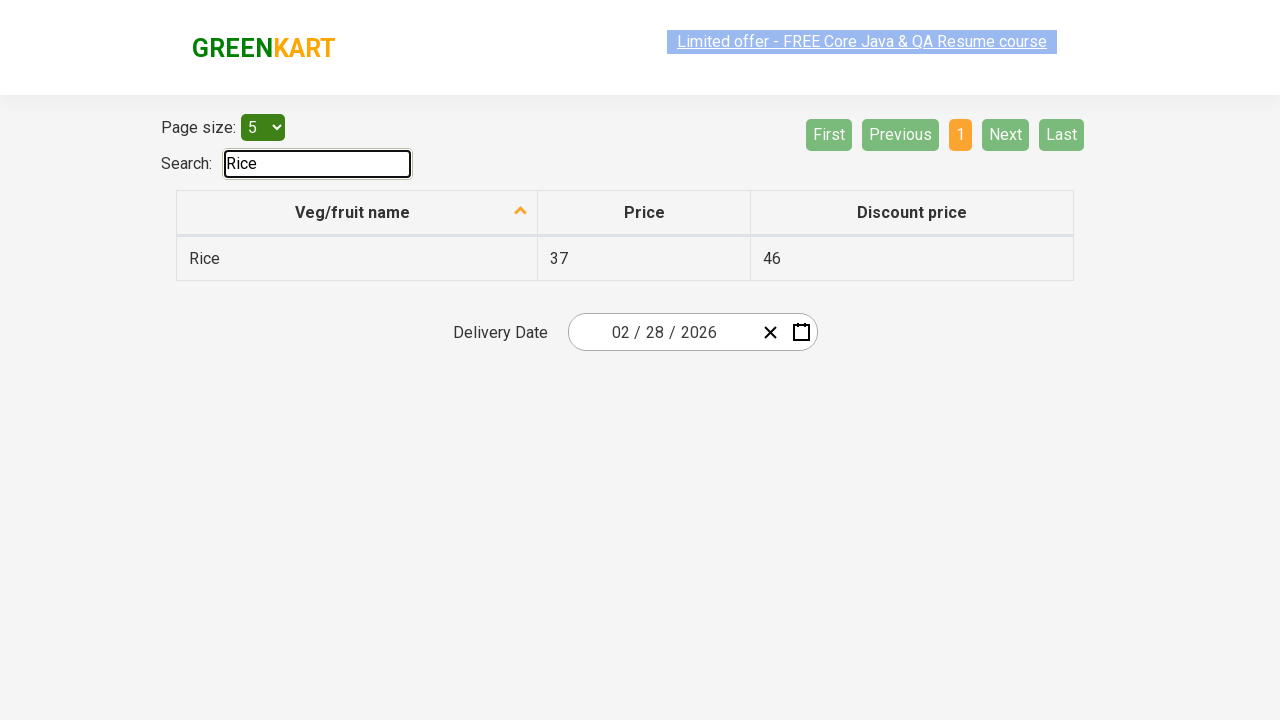